Tests that clicking the email column header sorts the table in ascending order alphabetically by email addresses

Starting URL: http://the-internet.herokuapp.com/tables

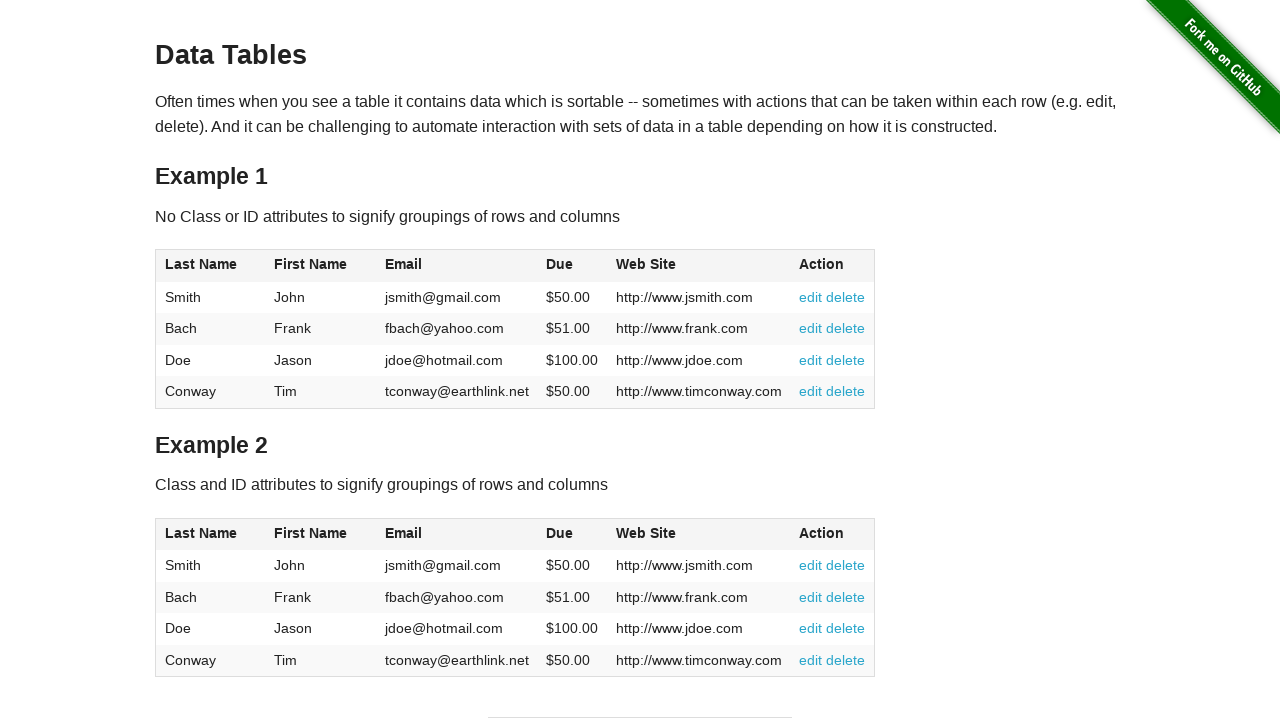

Clicked email column header to sort table at (457, 266) on #table1 thead tr th:nth-of-type(3)
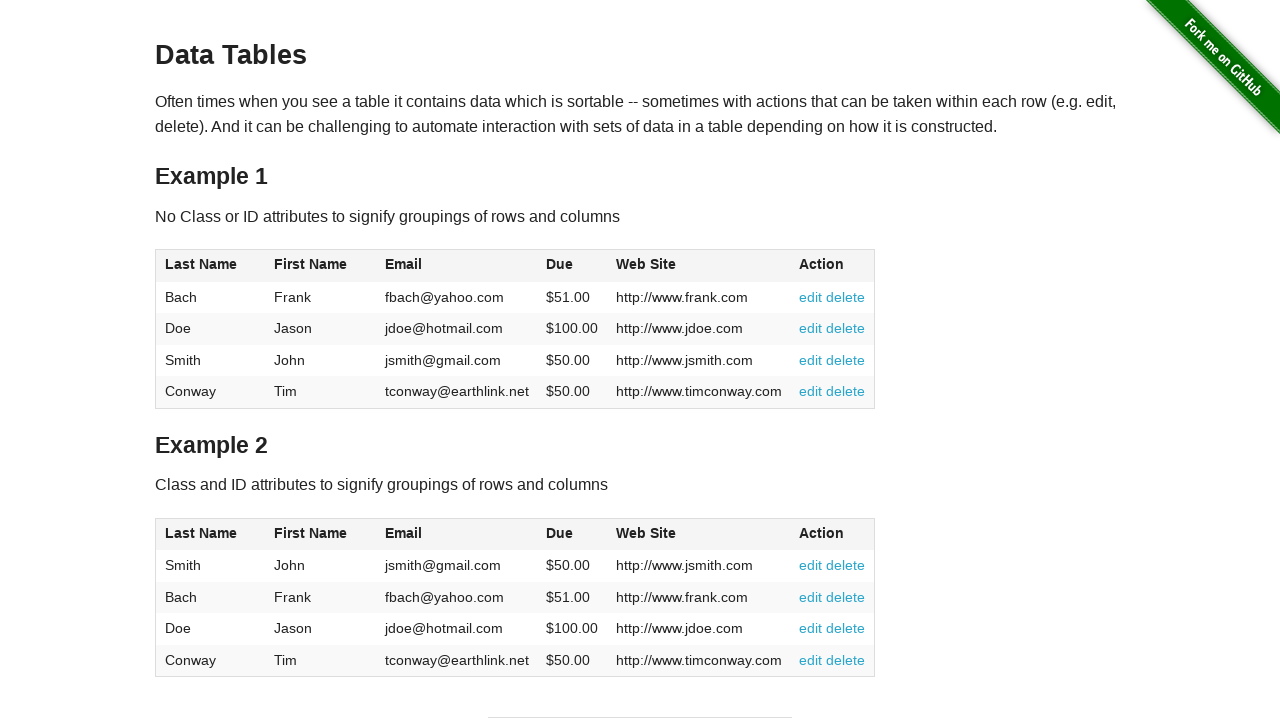

Verified table sorted and email column is present
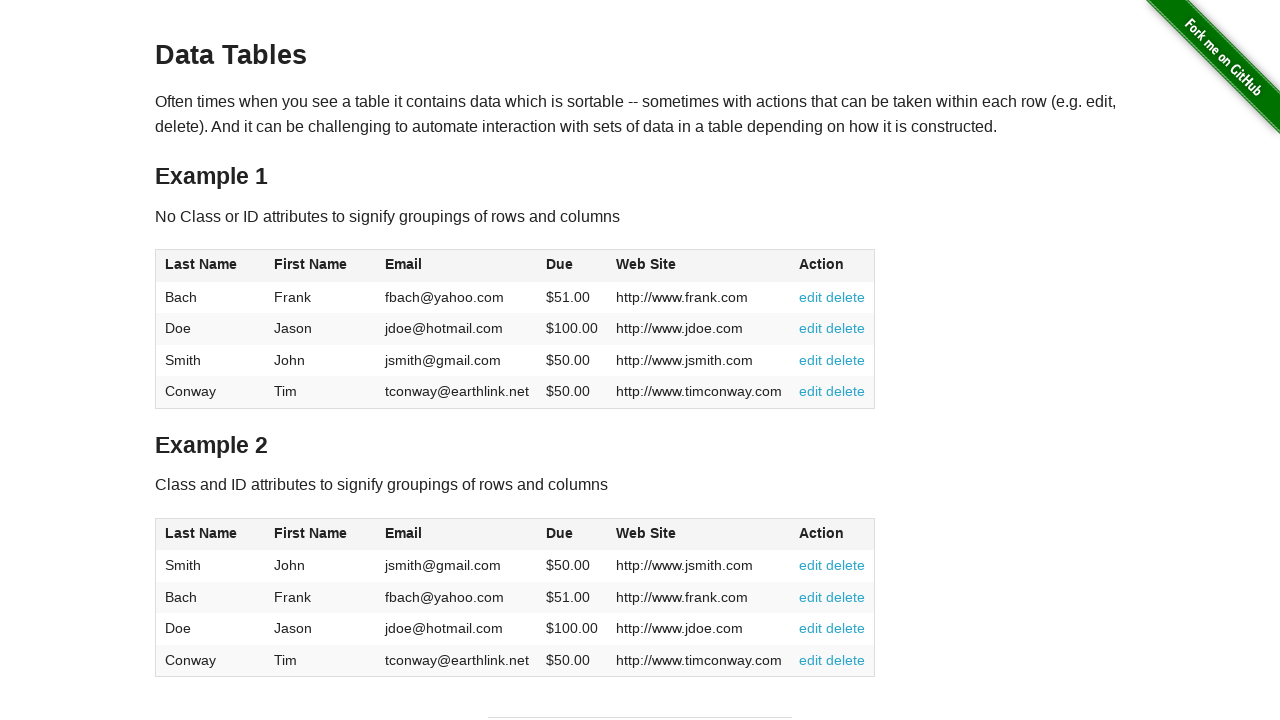

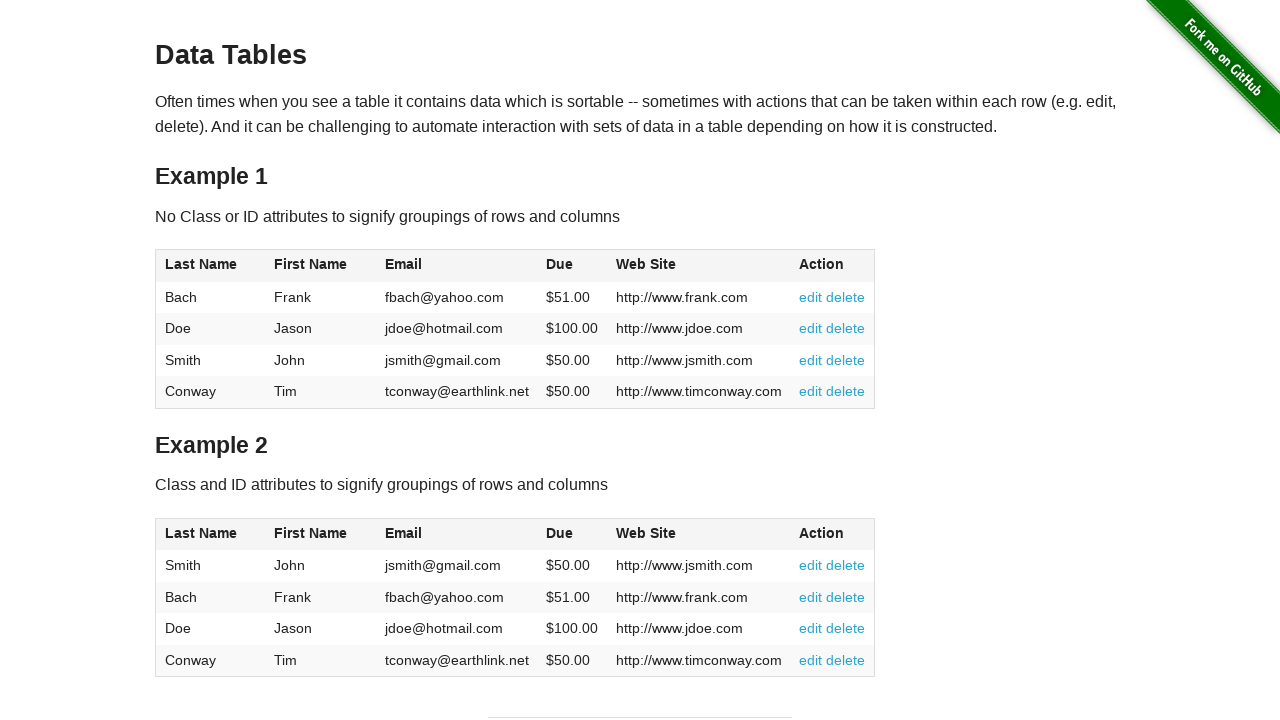